Tests clearing an input field and entering text, then verifies the input contains the expected value

Starting URL: https://www.selenium.dev/selenium/web/inputs.html

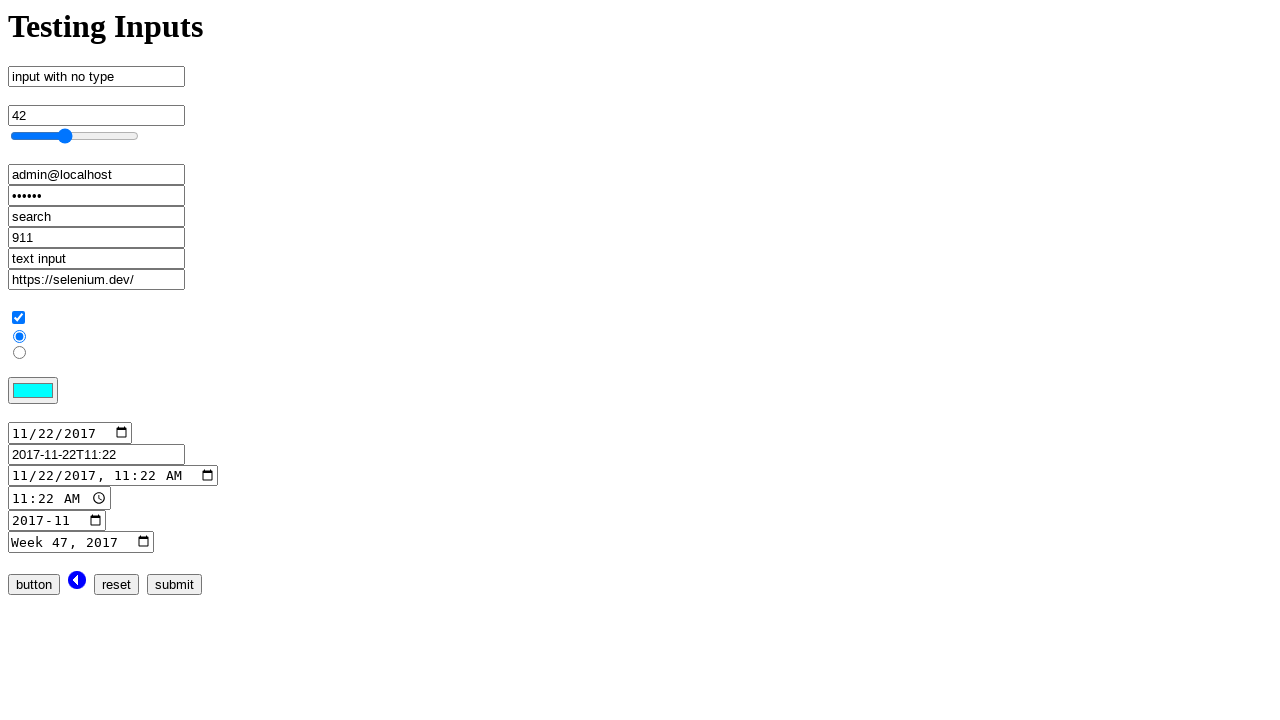

Located input field by name 'no_type'
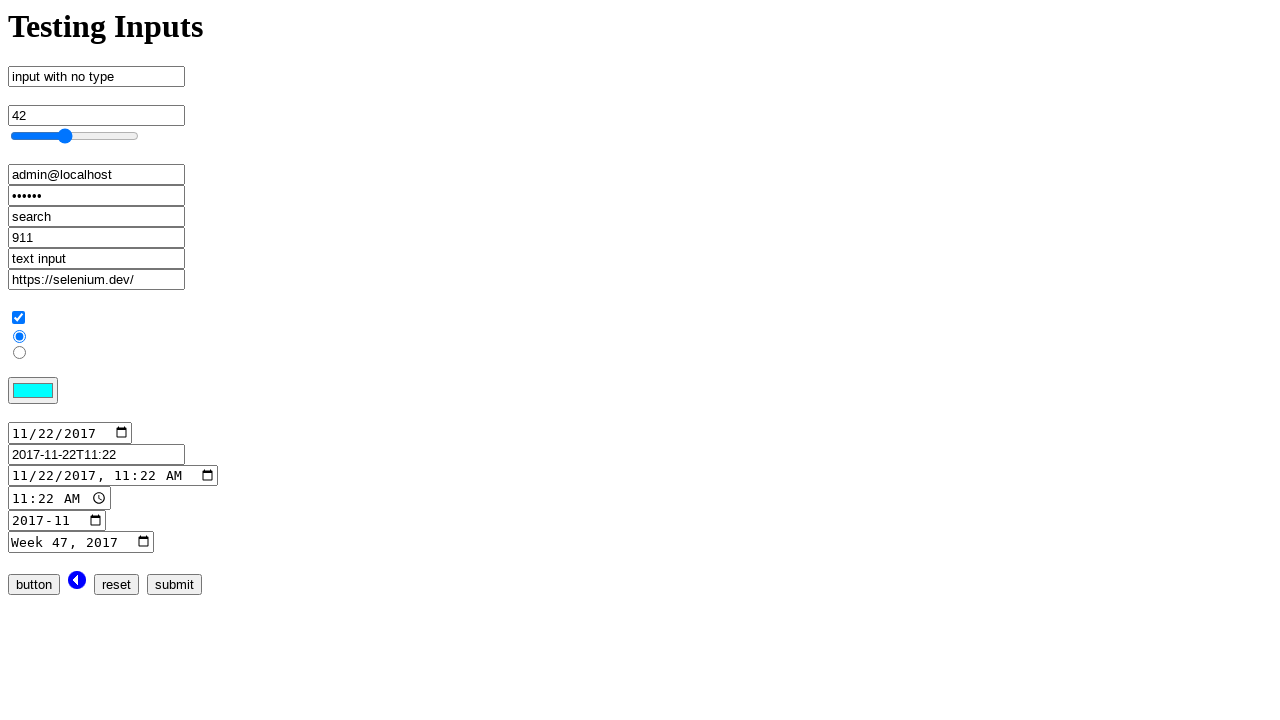

Cleared the input field on input[name='no_type']
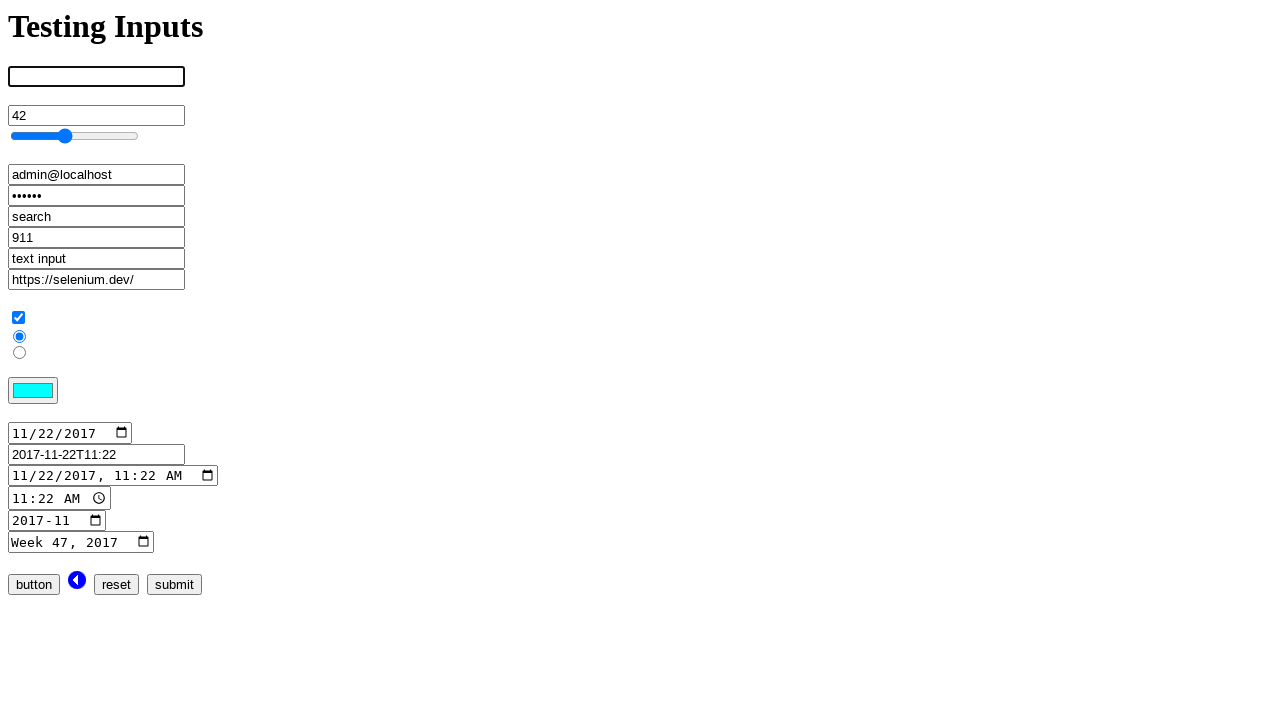

Filled input field with 'Selenium' on input[name='no_type']
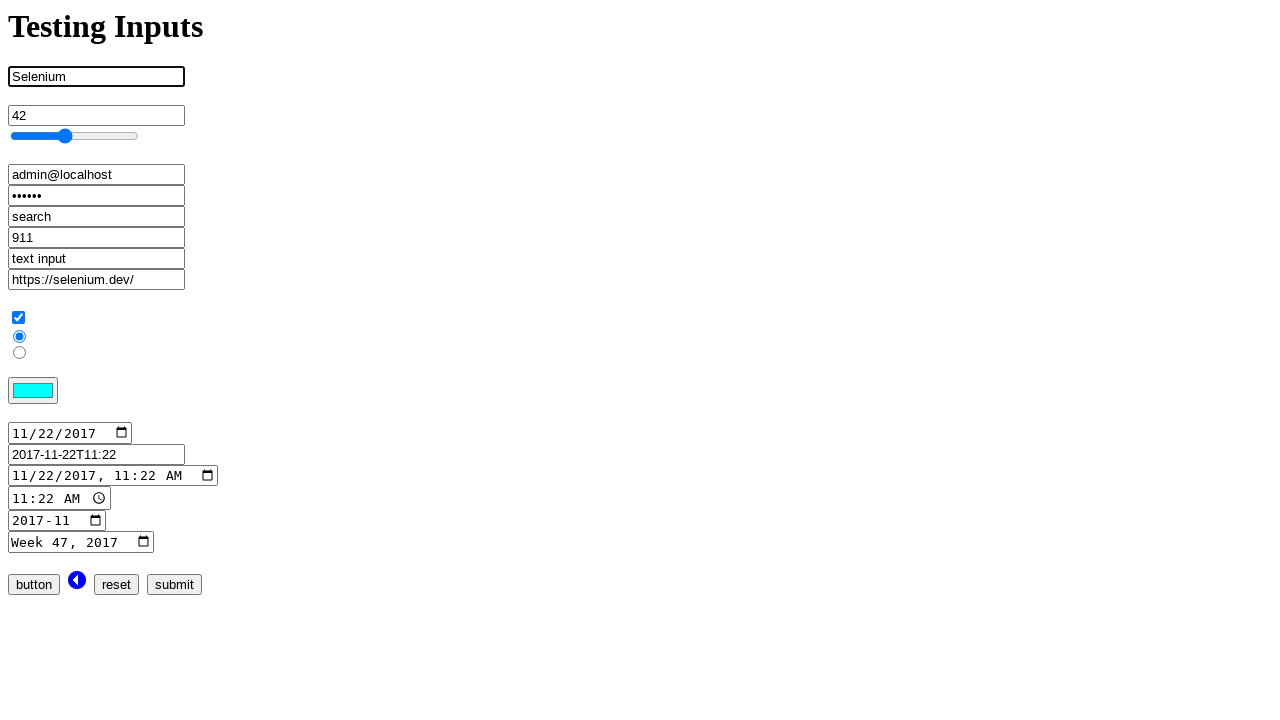

Verified input field contains expected value 'Selenium'
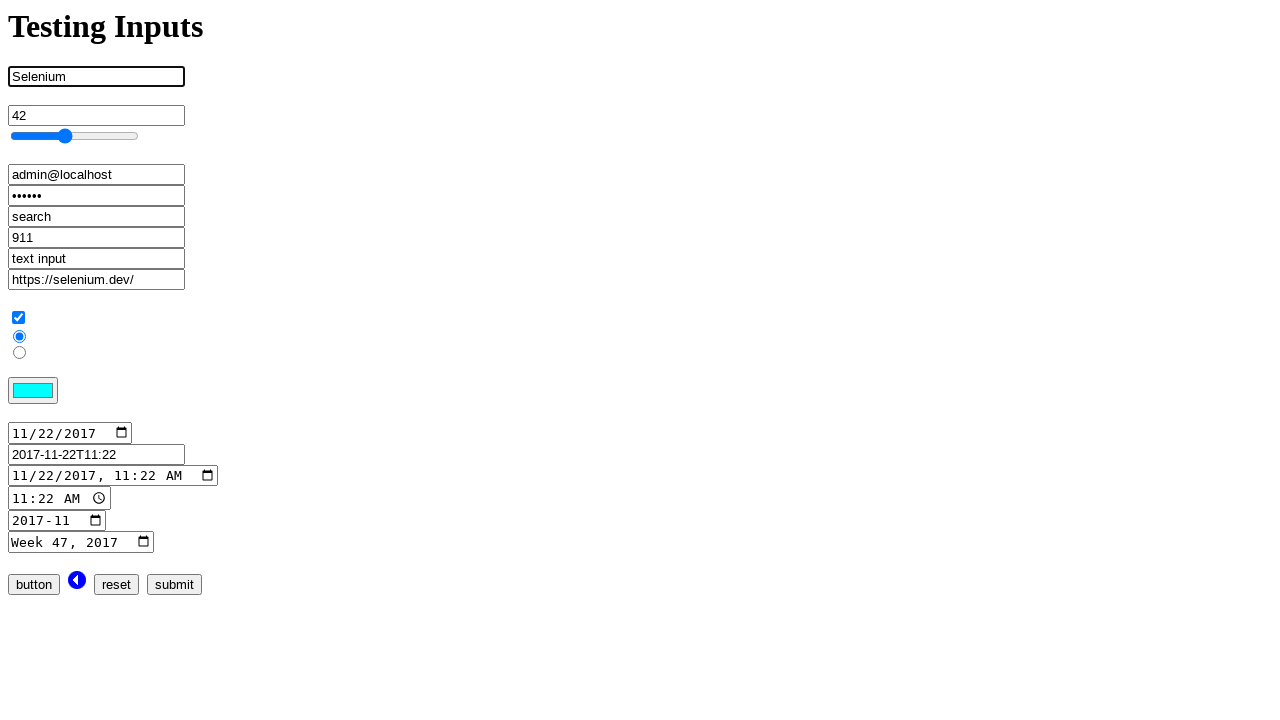

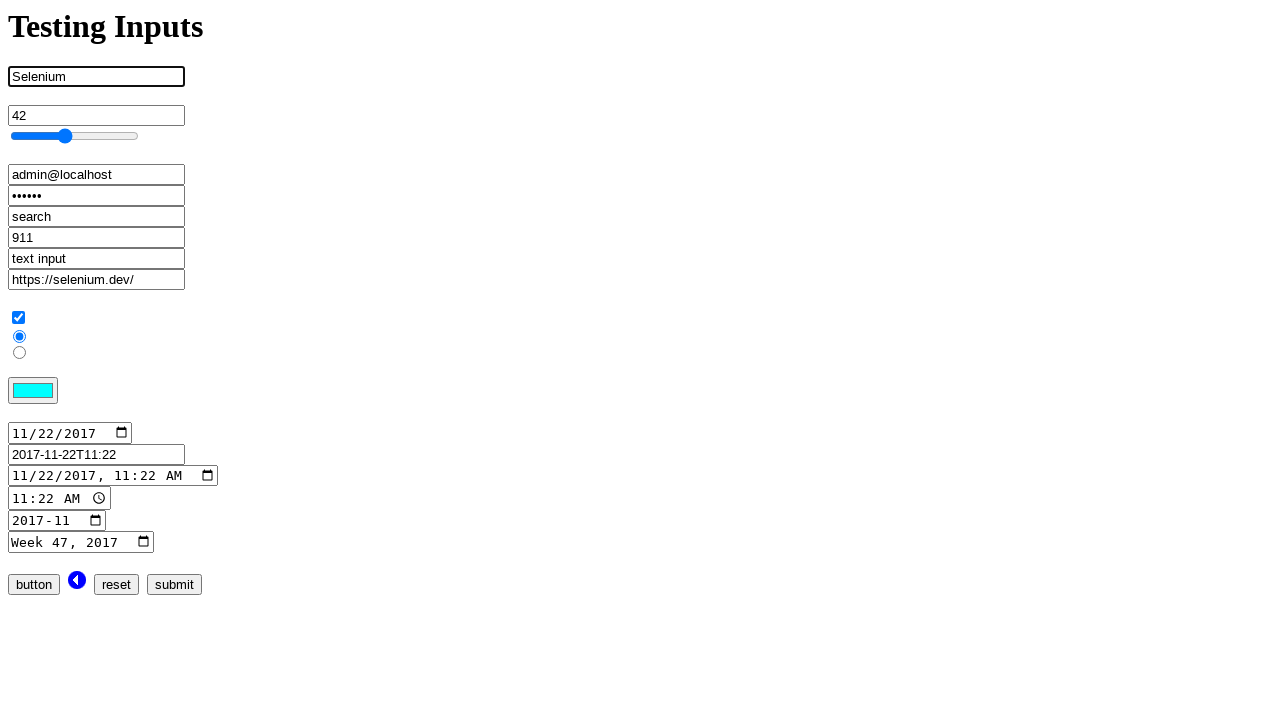